Tests dropdown selection functionality by selecting options using different methods (by index, visible text, and value)

Starting URL: https://omayo.blogspot.com/

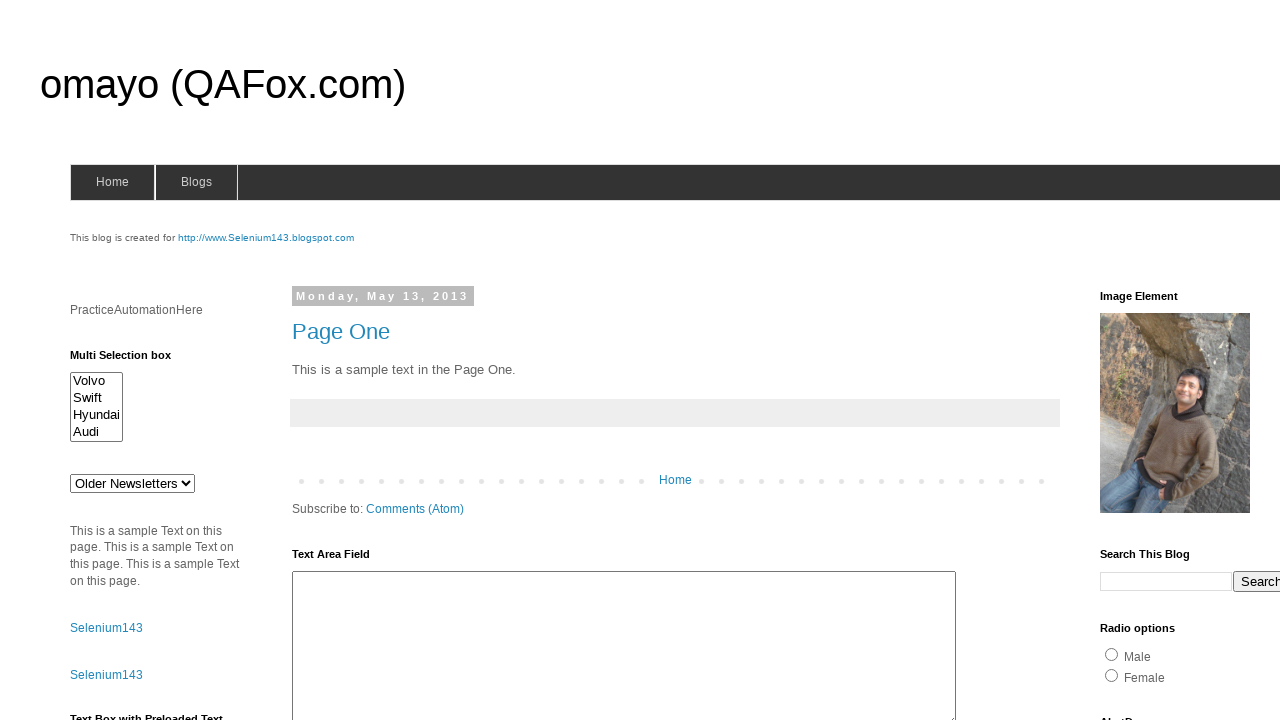

Located dropdown element with id starting with 'drop' and name 'SiteMap'
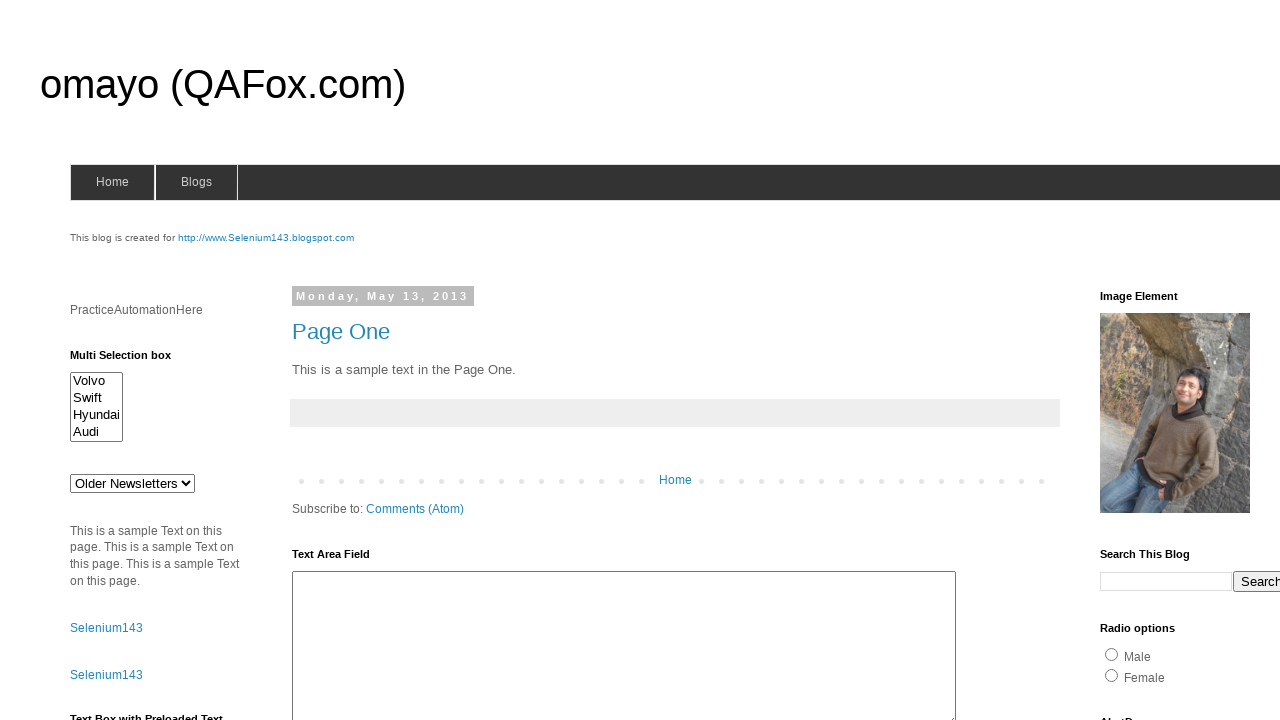

Selected dropdown option at index 3 on select[id^='drop'][name='SiteMap']
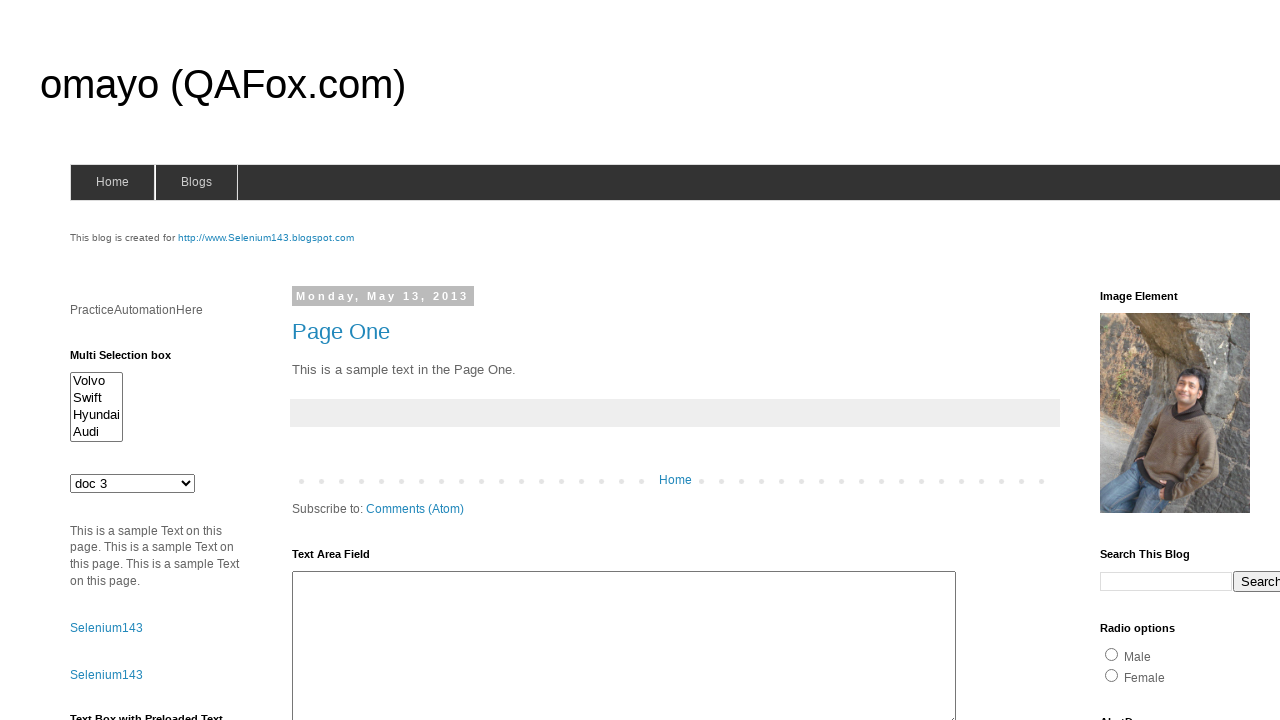

Waited for 8000 milliseconds
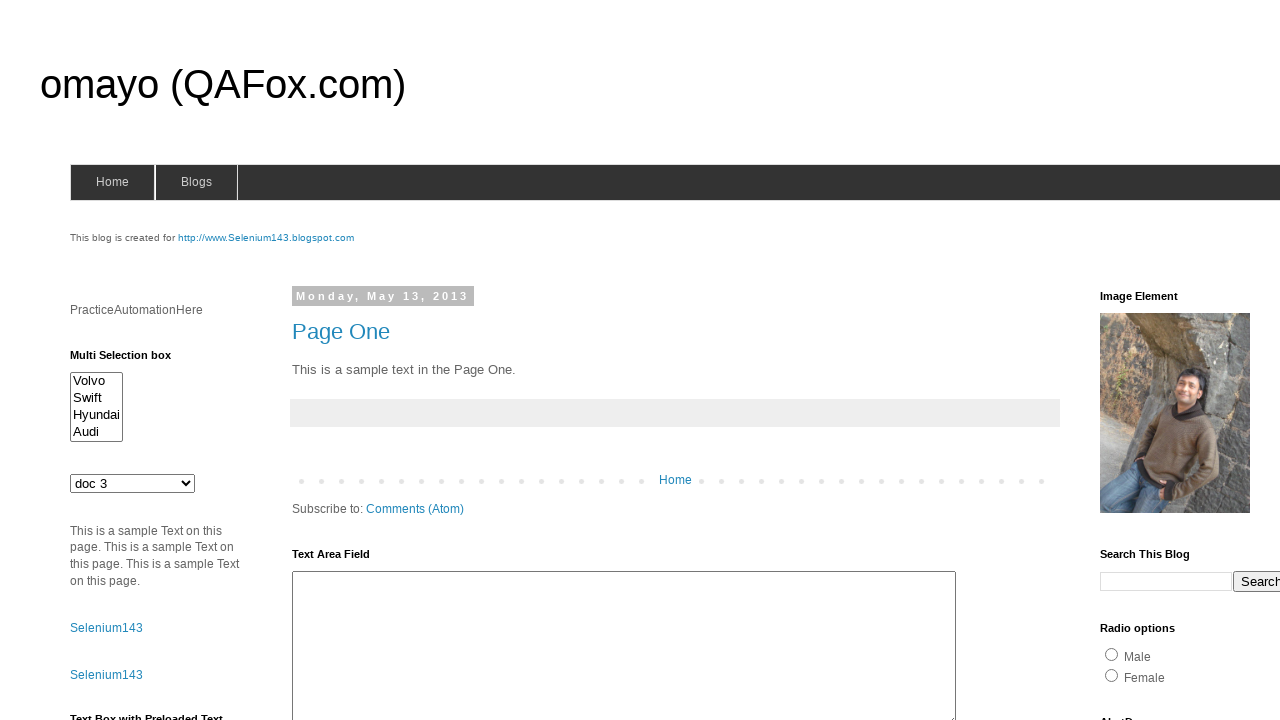

Selected dropdown option at index 0 on select[id^='drop'][name='SiteMap']
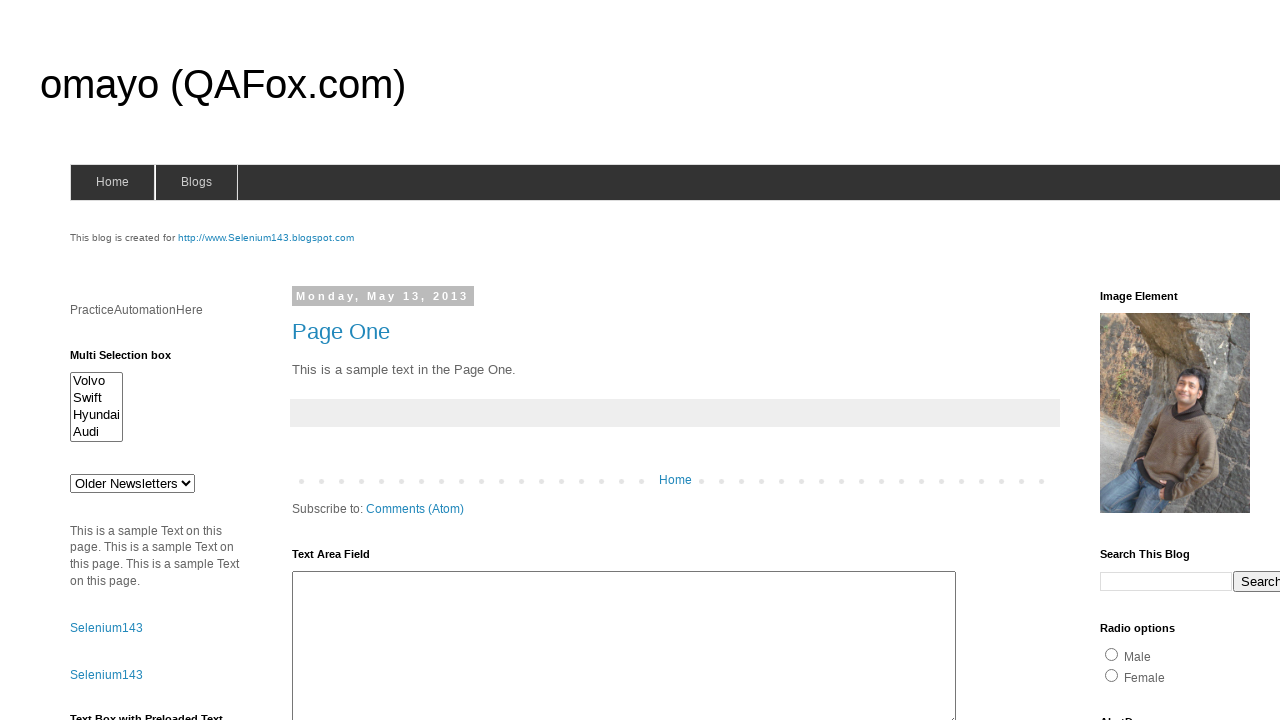

Selected dropdown option with visible text 'doc 3' on select[id^='drop'][name='SiteMap']
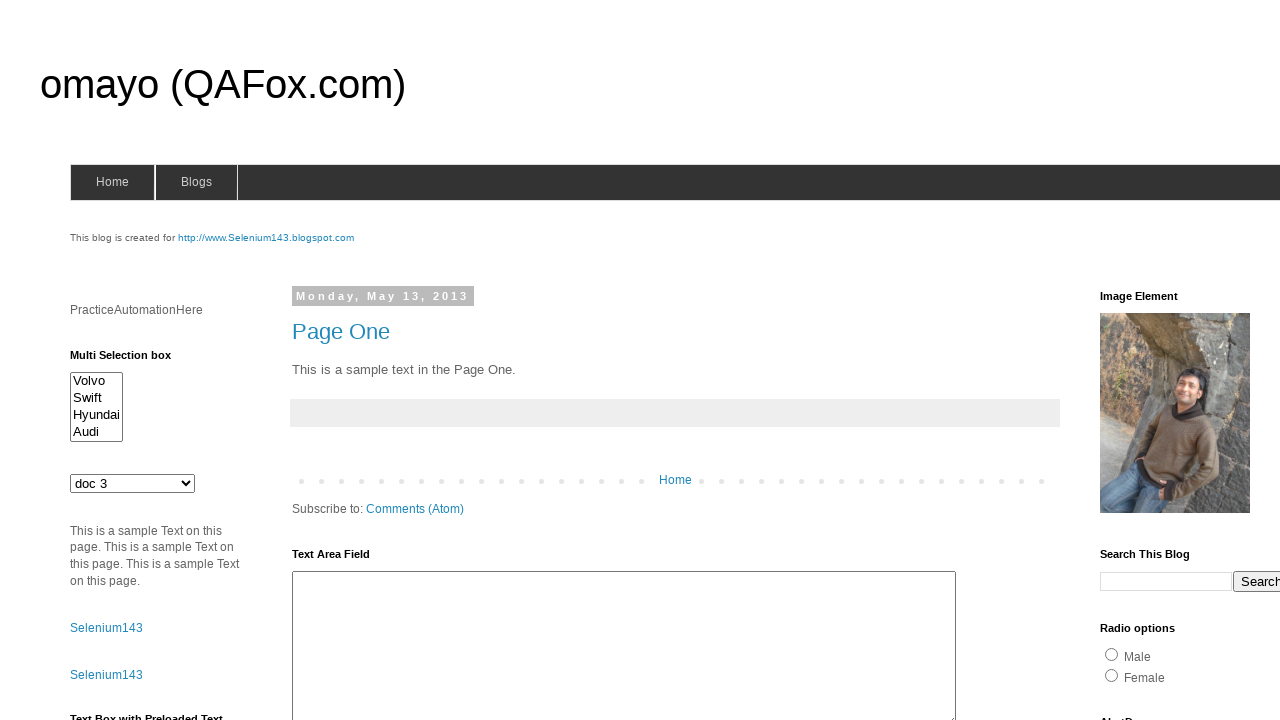

Selected dropdown option with value 'abc' on select[id^='drop'][name='SiteMap']
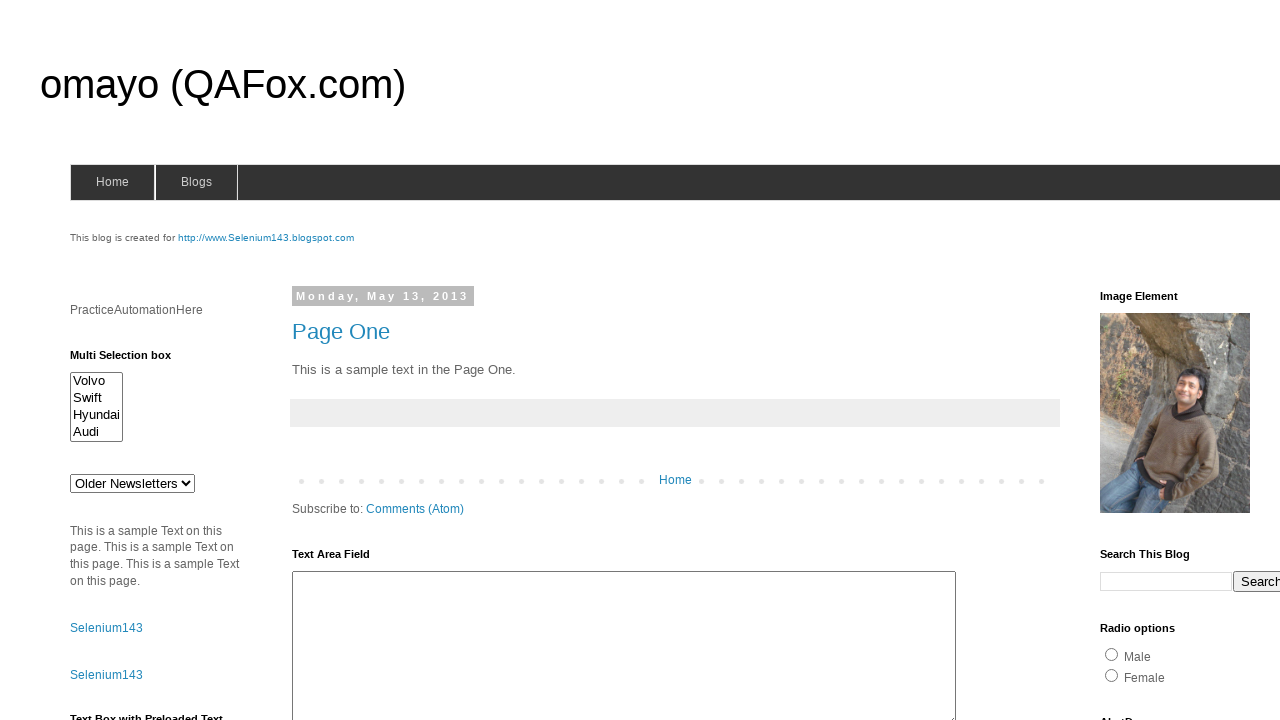

Retrieved all dropdown option text contents
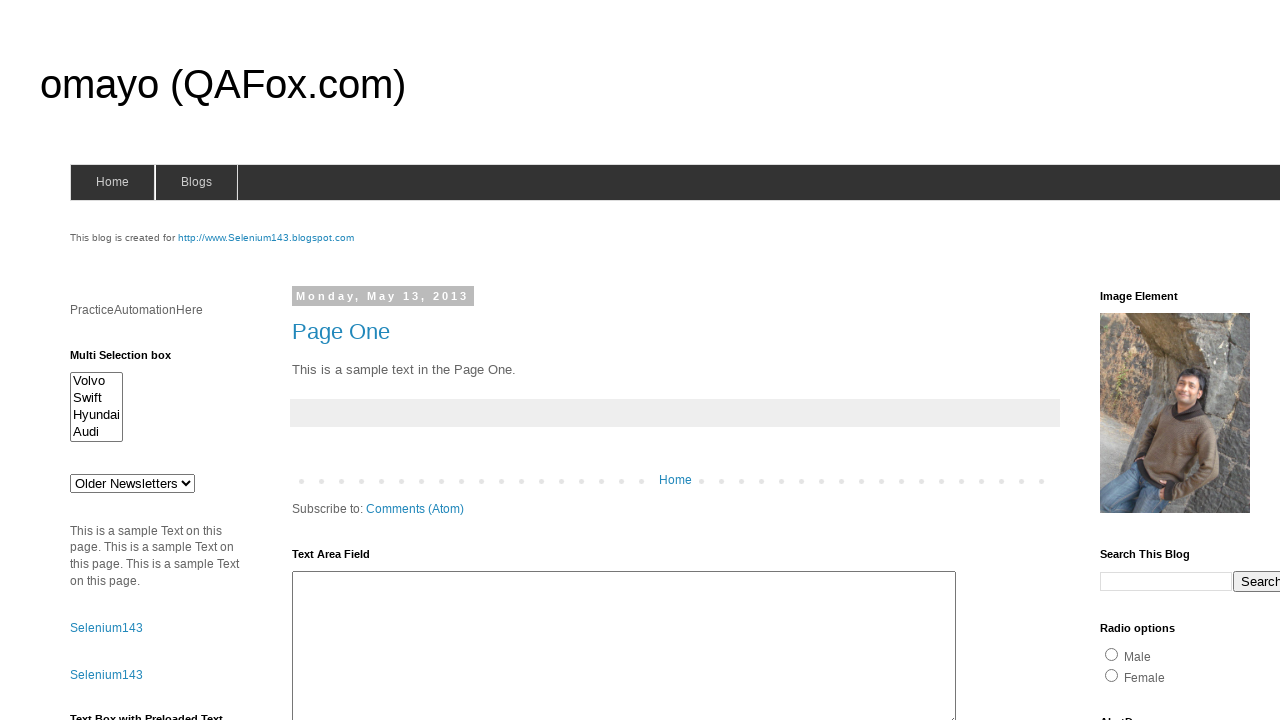

Printed dropdown option: Older Newsletters

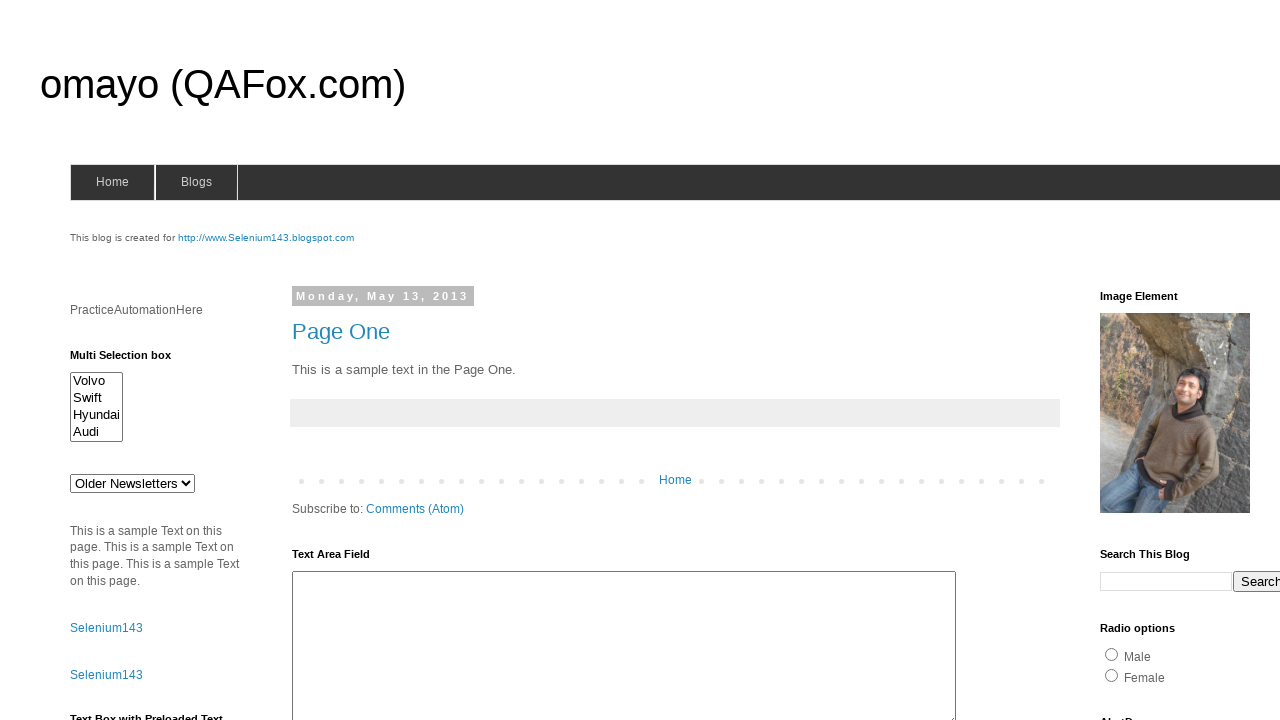

Printed dropdown option: doc 1

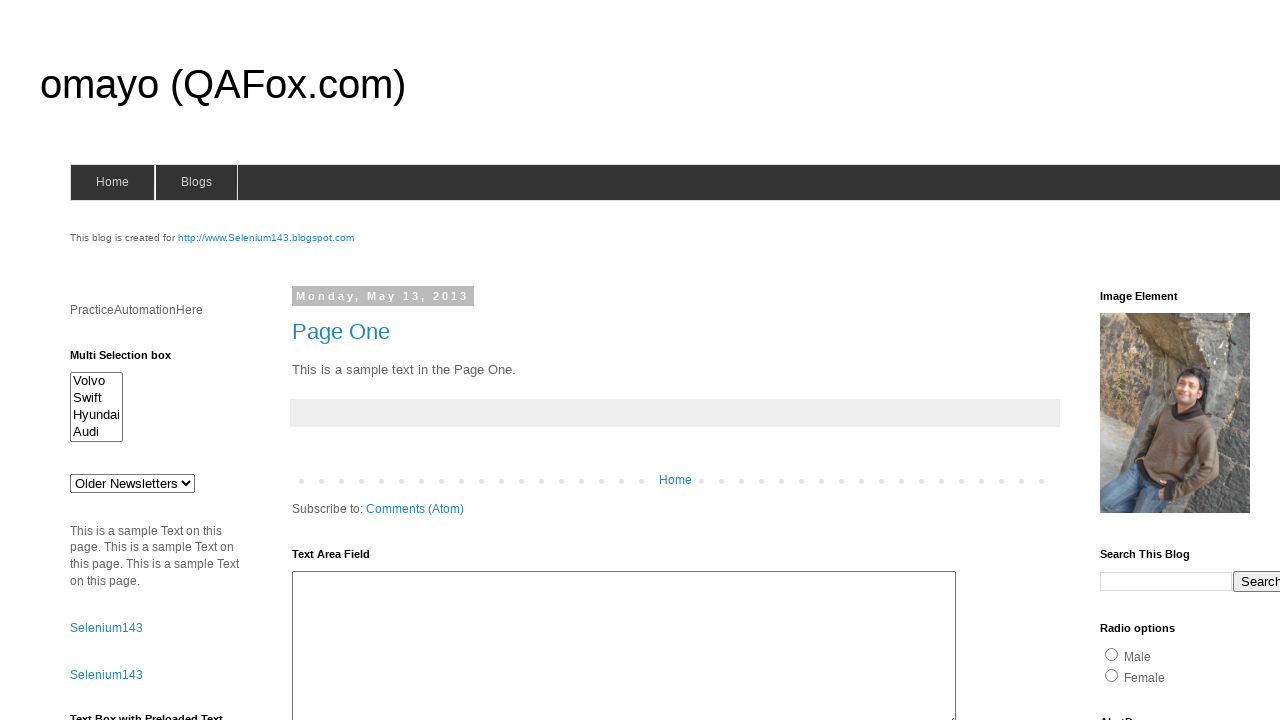

Printed dropdown option: doc 2

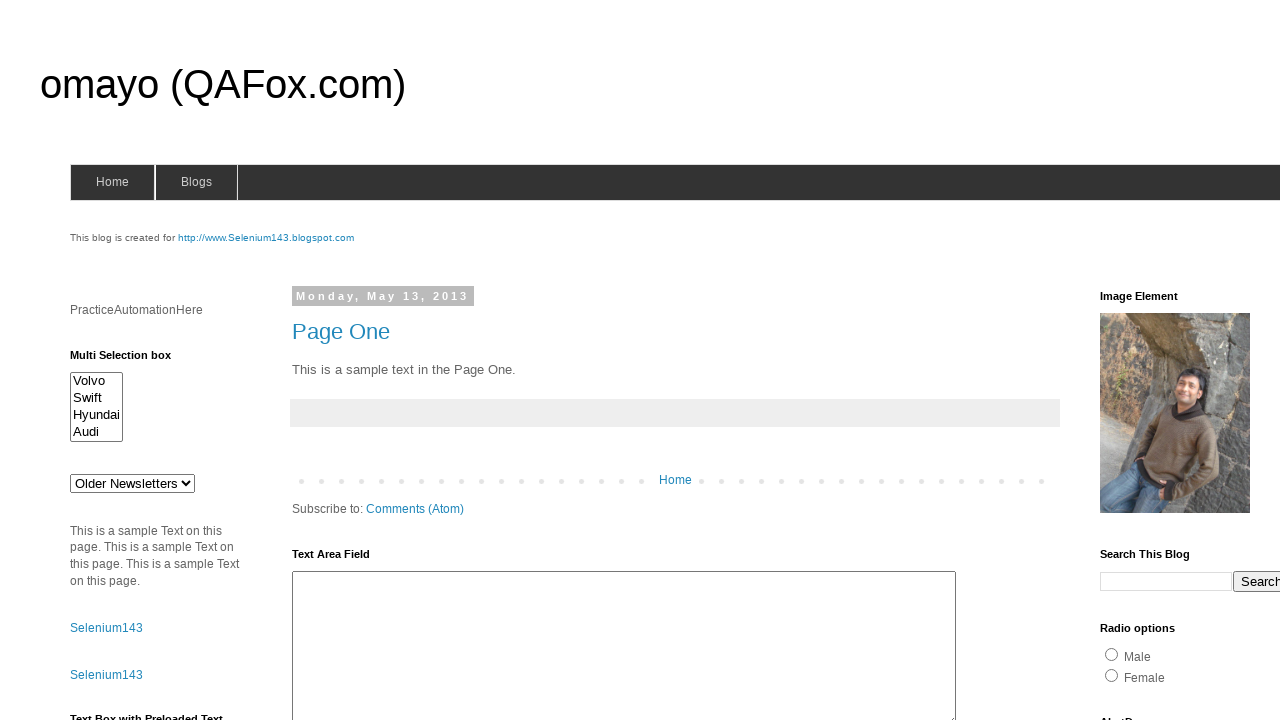

Printed dropdown option: doc 3

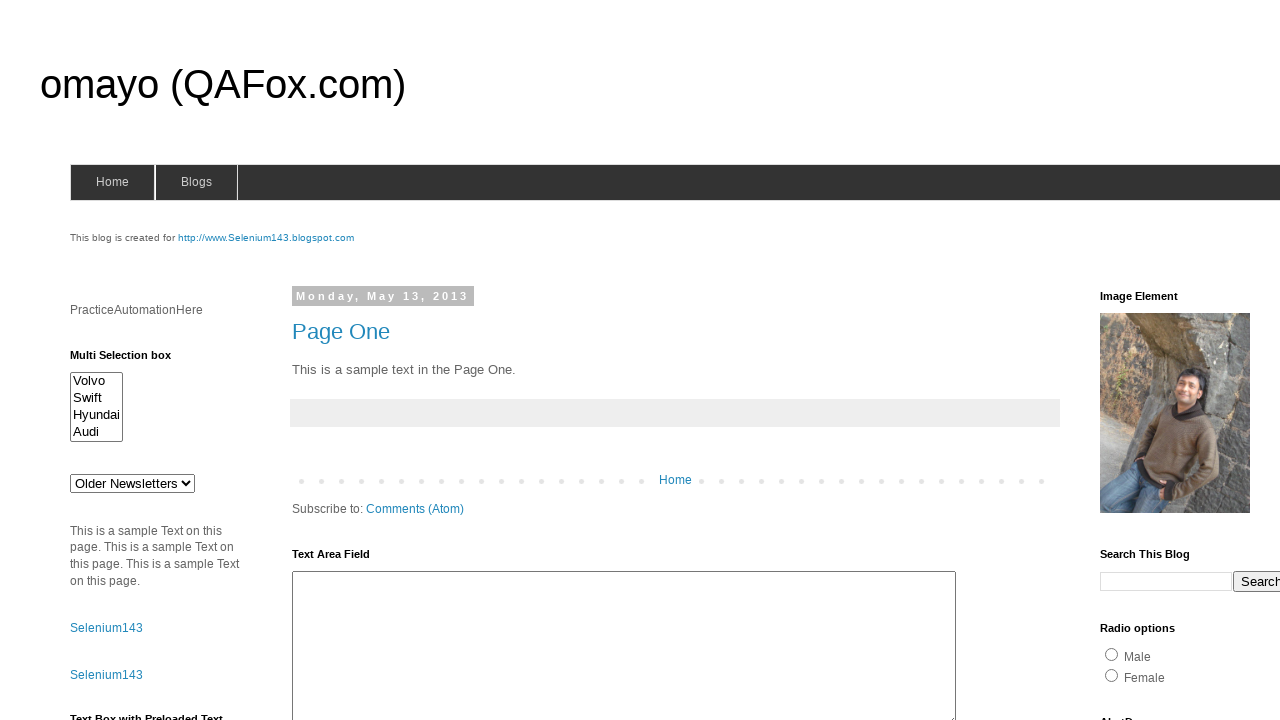

Printed dropdown option: doc 4

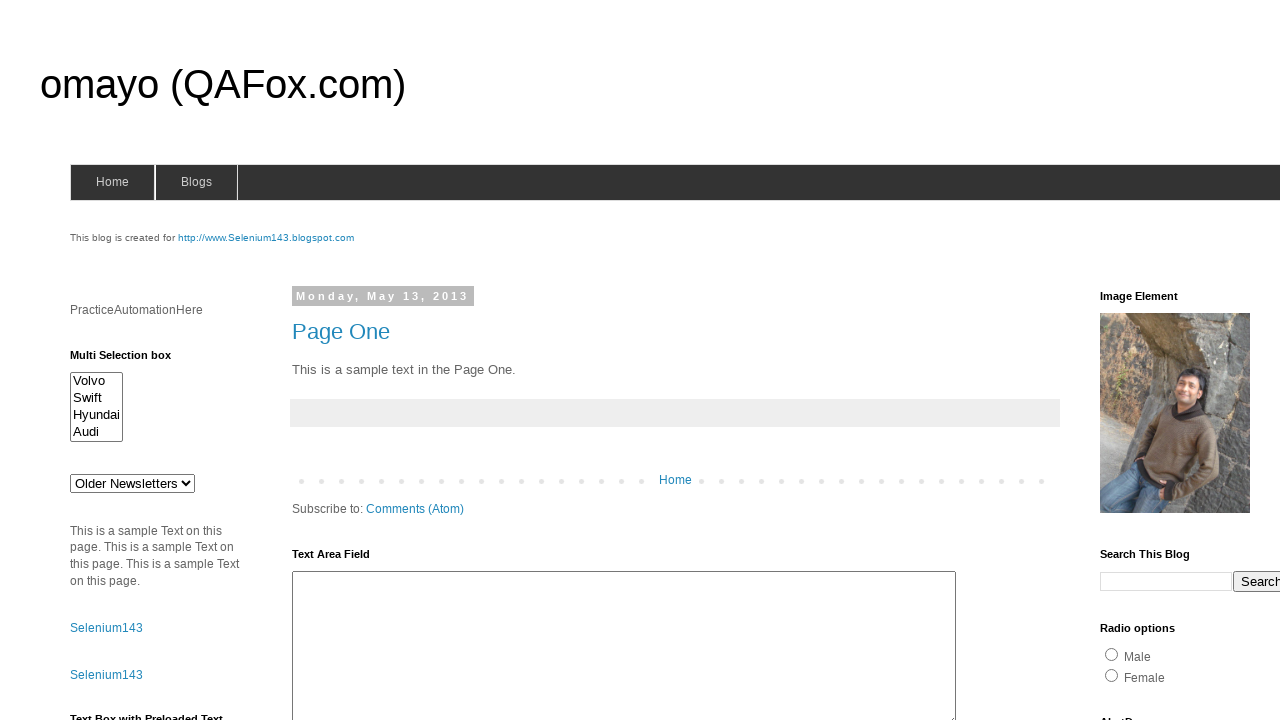

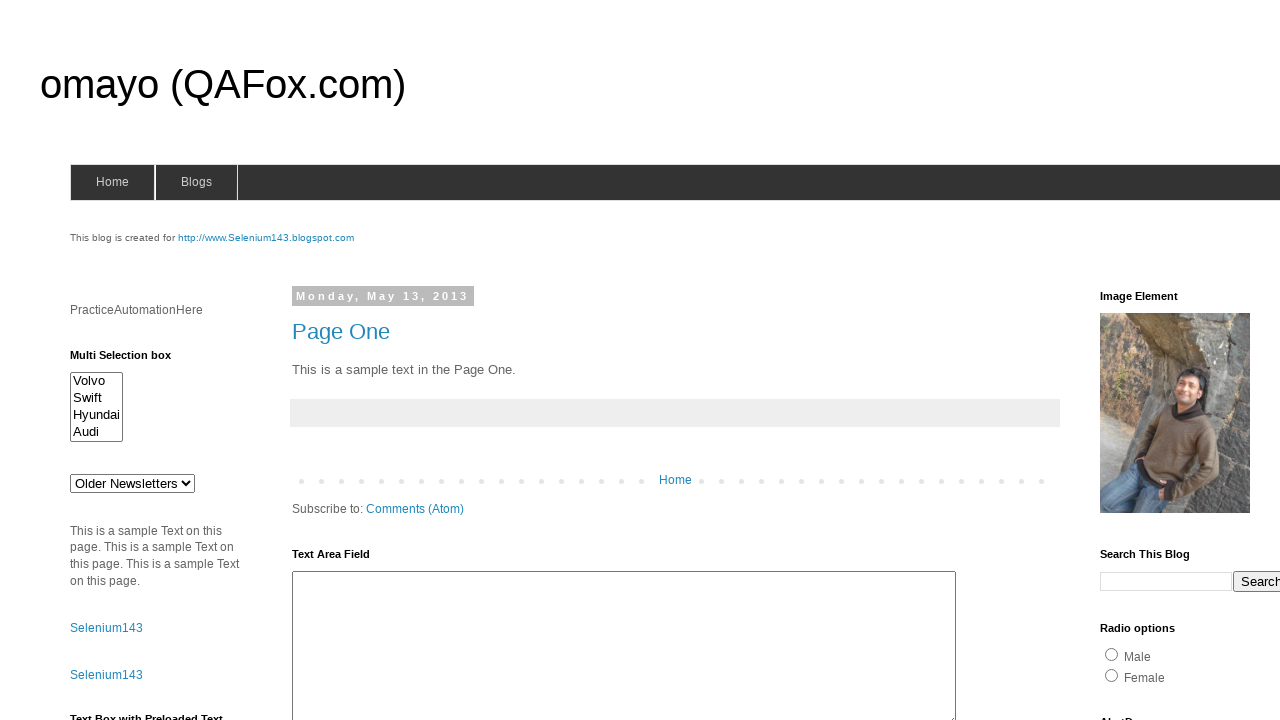